Navigates to the Rozetka e-commerce website and waits for the page to load

Starting URL: https://rozetka.com.ua/

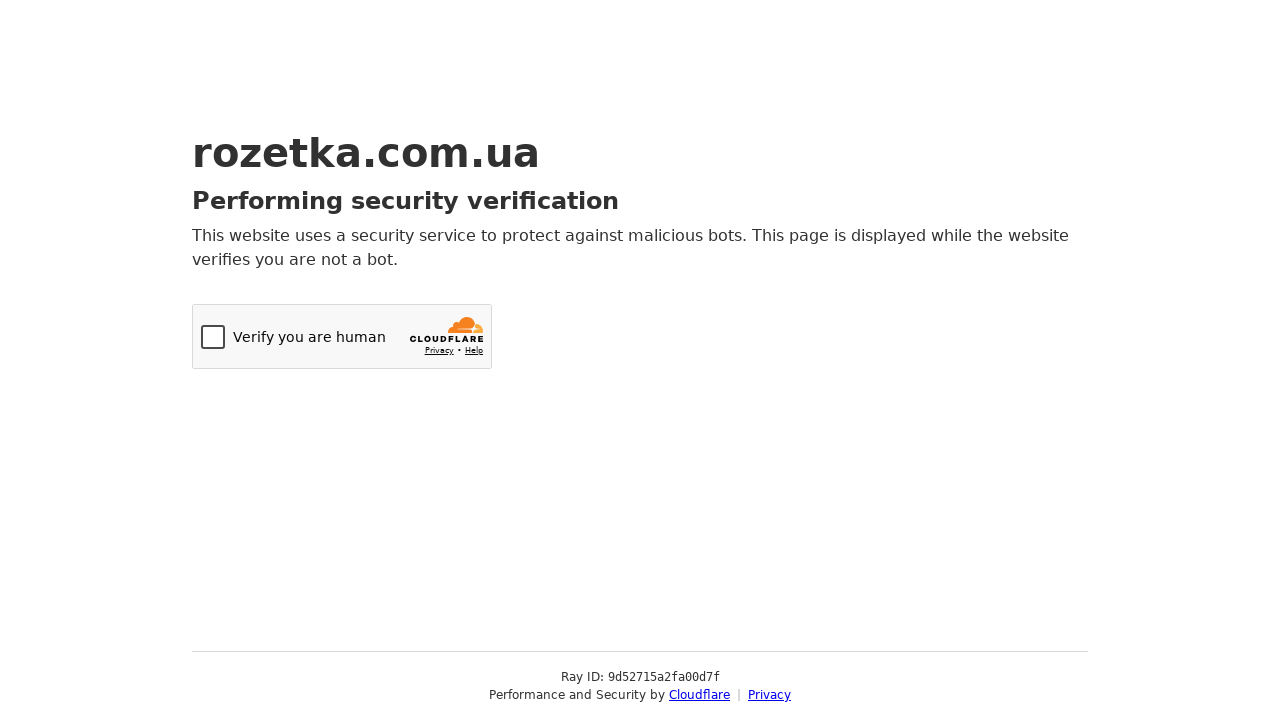

Waited for page to reach networkidle state
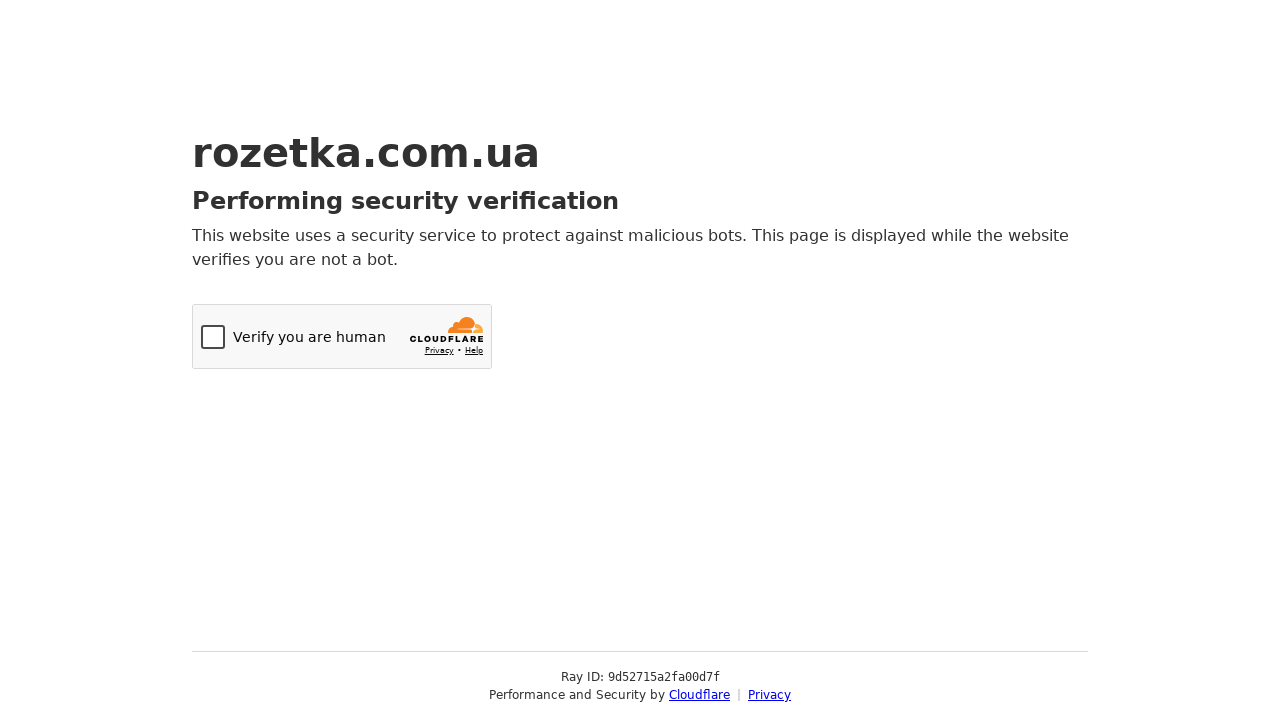

Reloaded the page
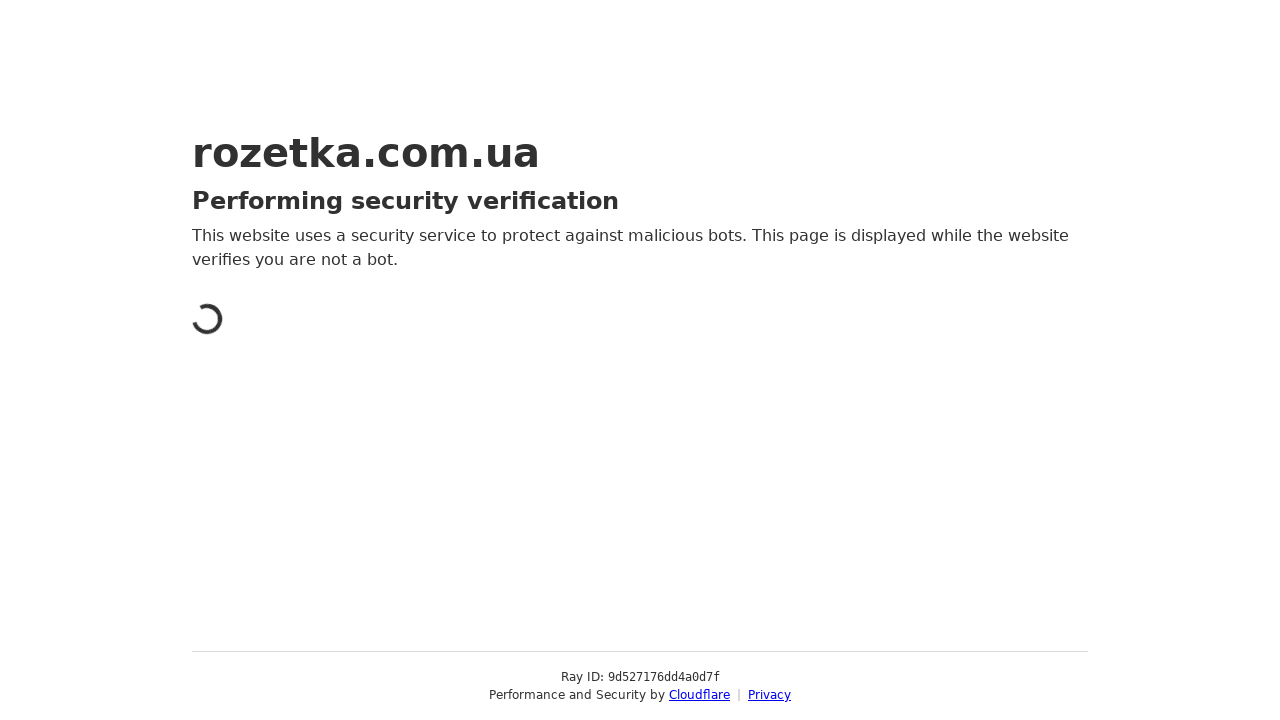

Waited for page to reach domcontentloaded state after refresh
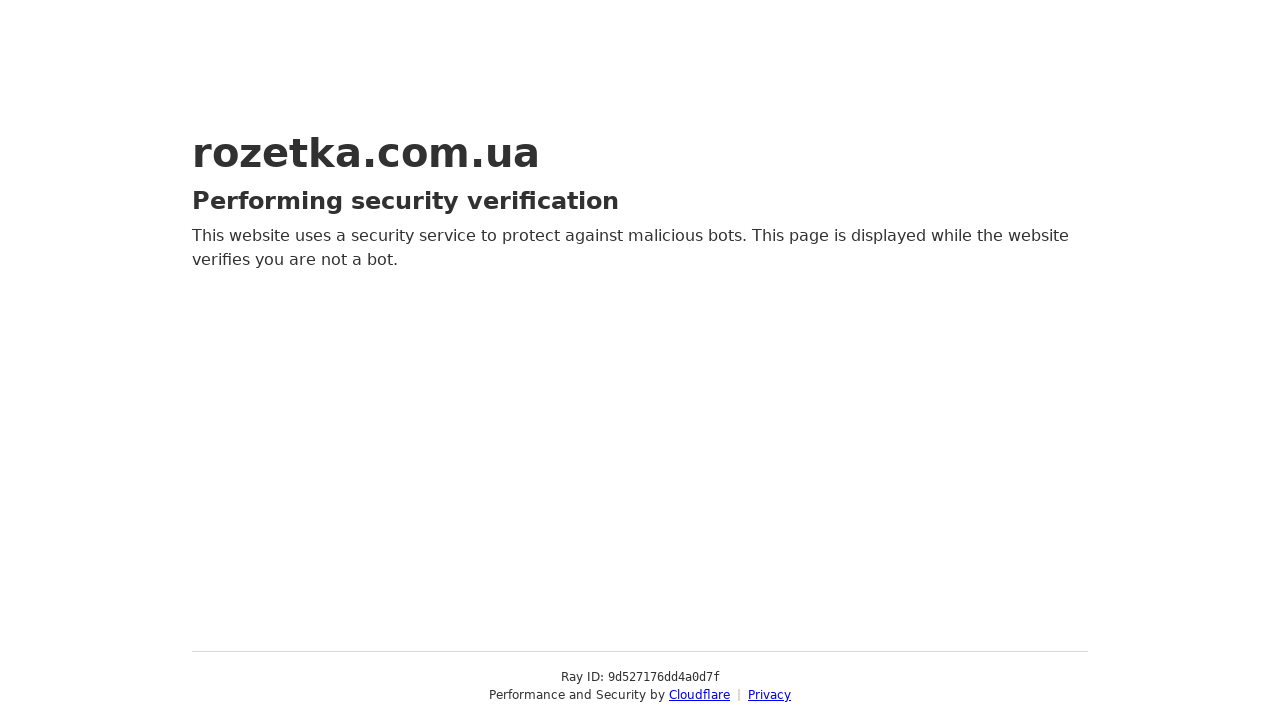

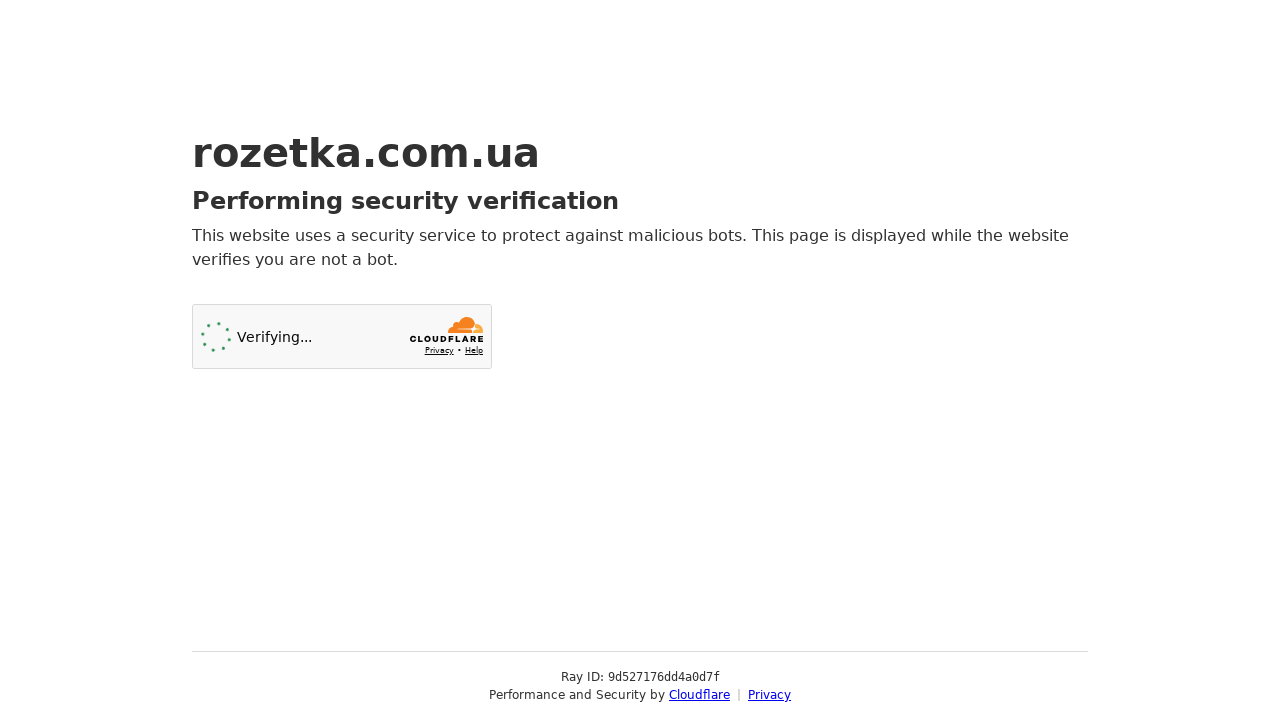